Tests checkbox functionality by navigating to the checkboxes page and checking a checkbox element

Starting URL: https://the-internet.herokuapp.com/

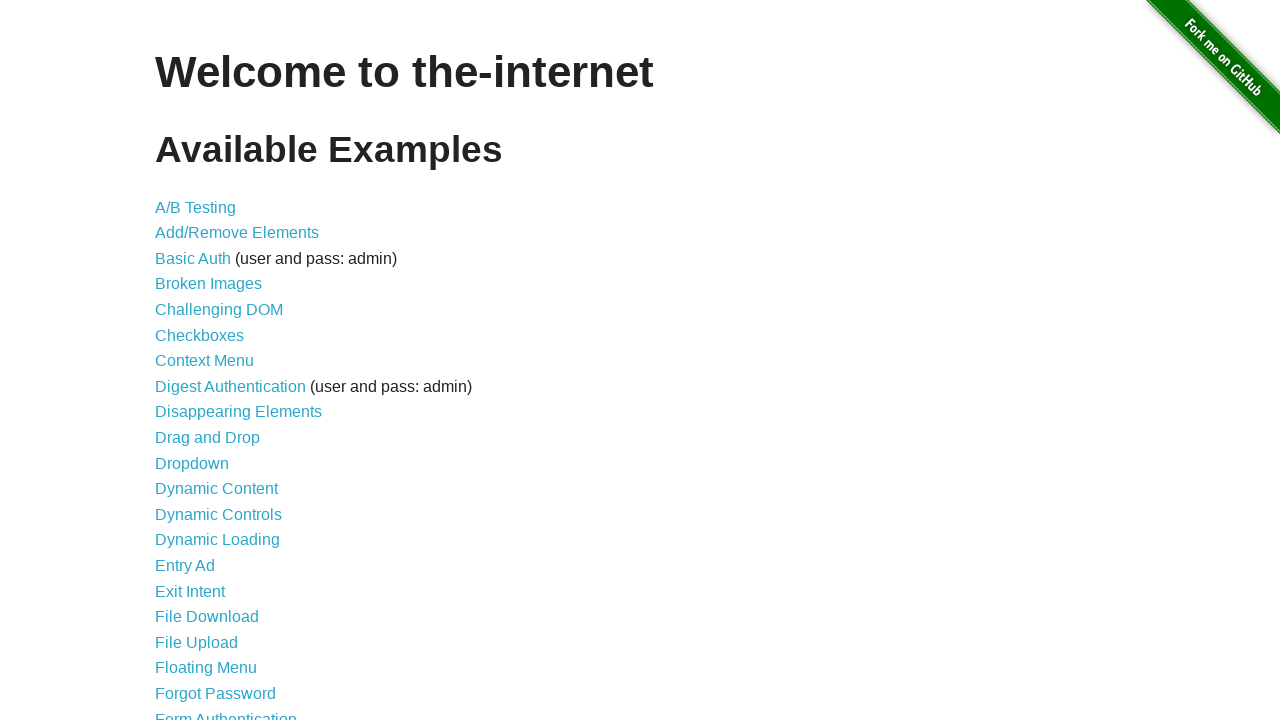

Verified welcome page loaded with correct heading
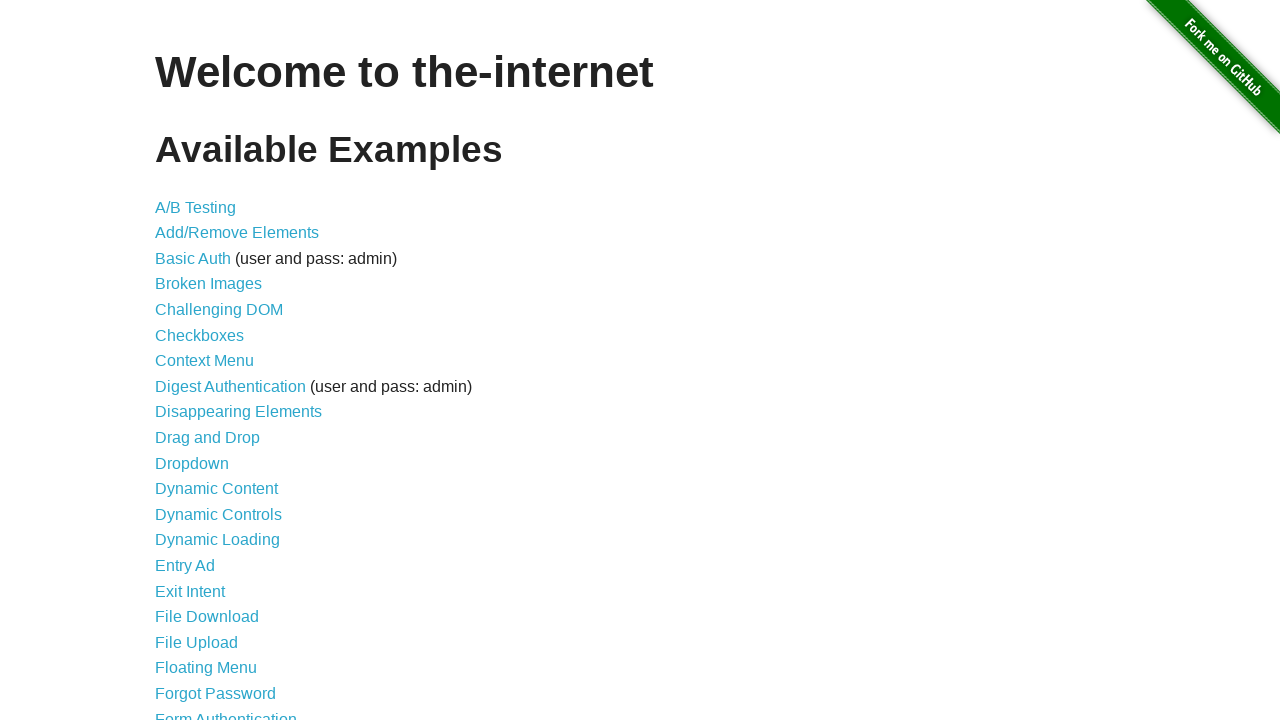

Clicked on Checkboxes link to navigate to checkboxes page at (200, 335) on text=Checkboxes
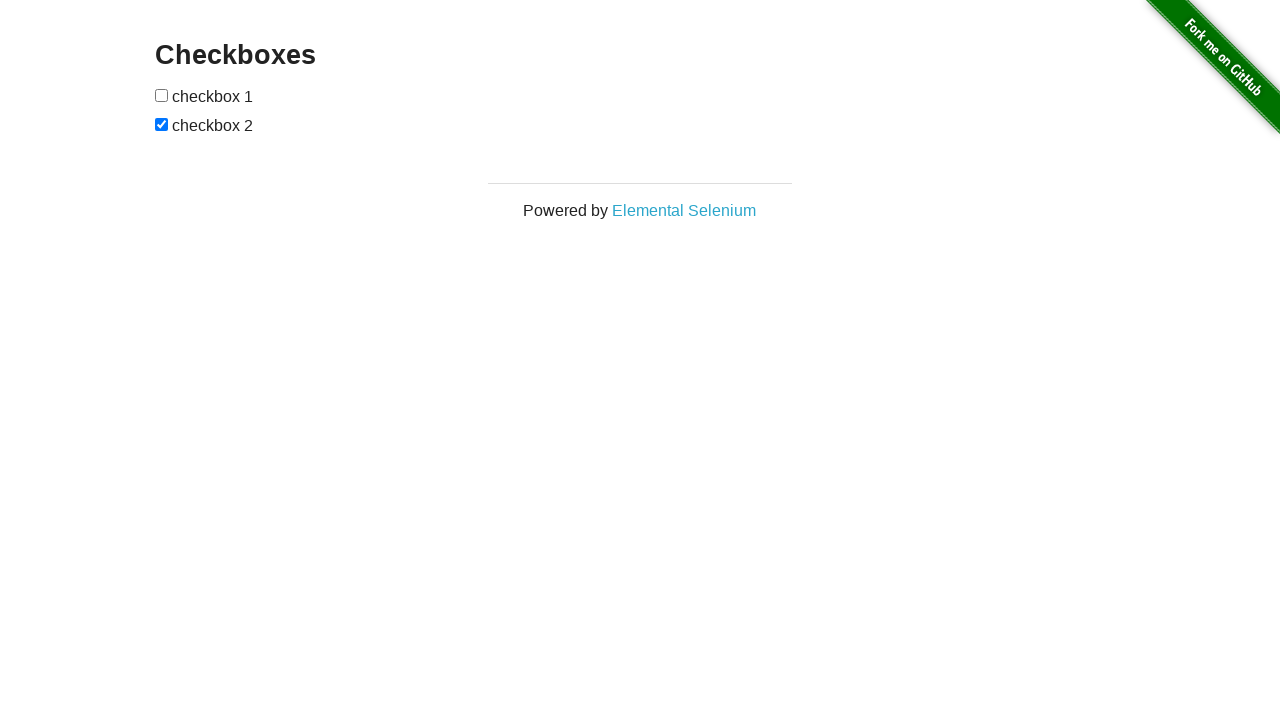

Verified navigation to Checkboxes page with correct heading
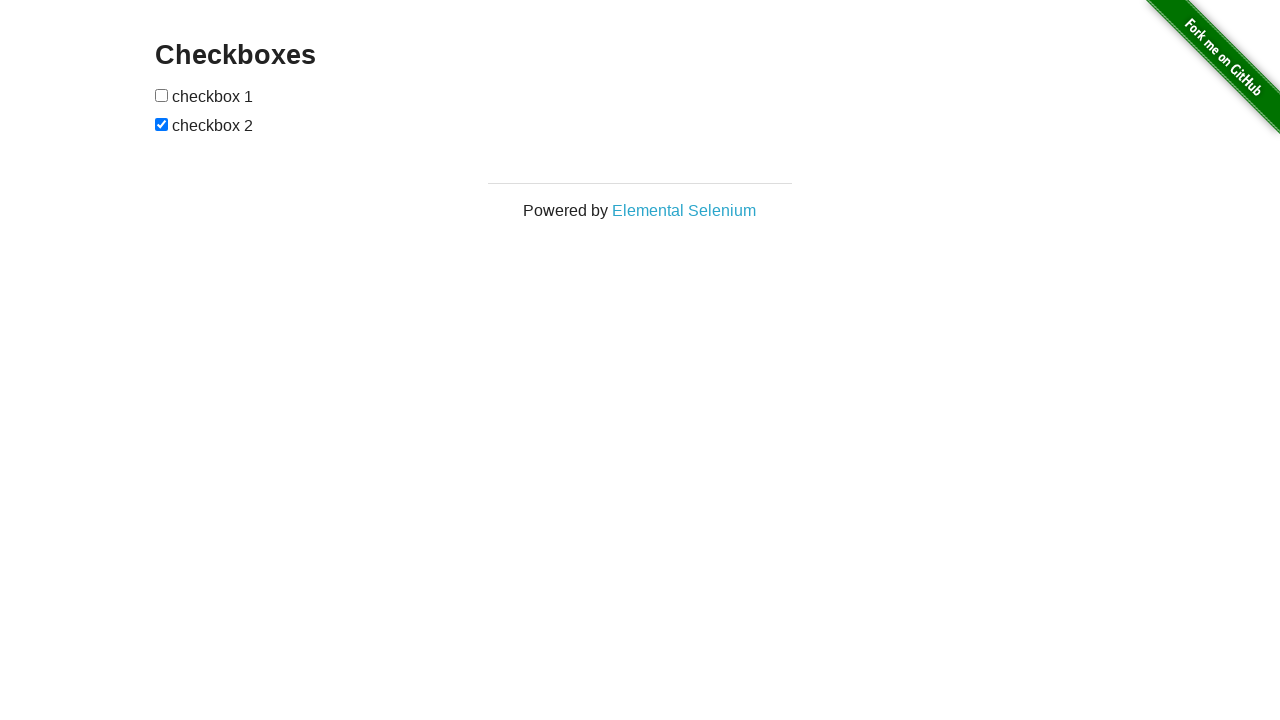

Checked the first checkbox element at (162, 95) on input[type=checkbox]
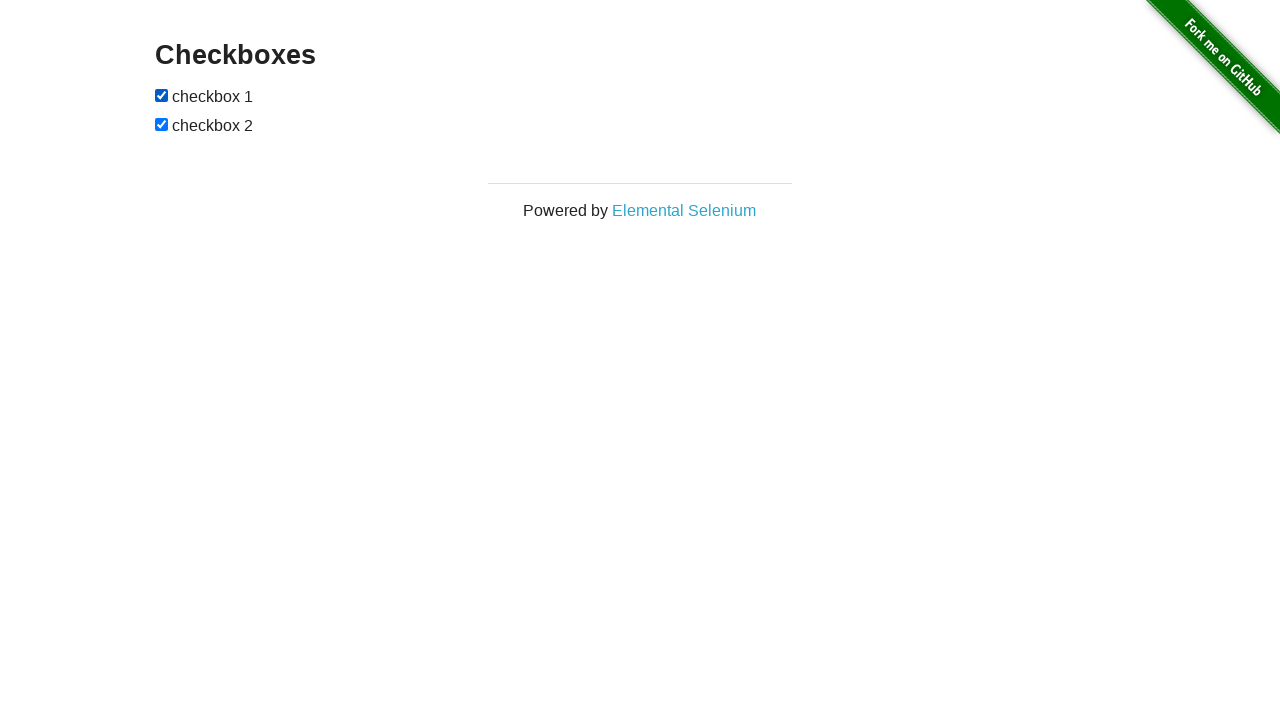

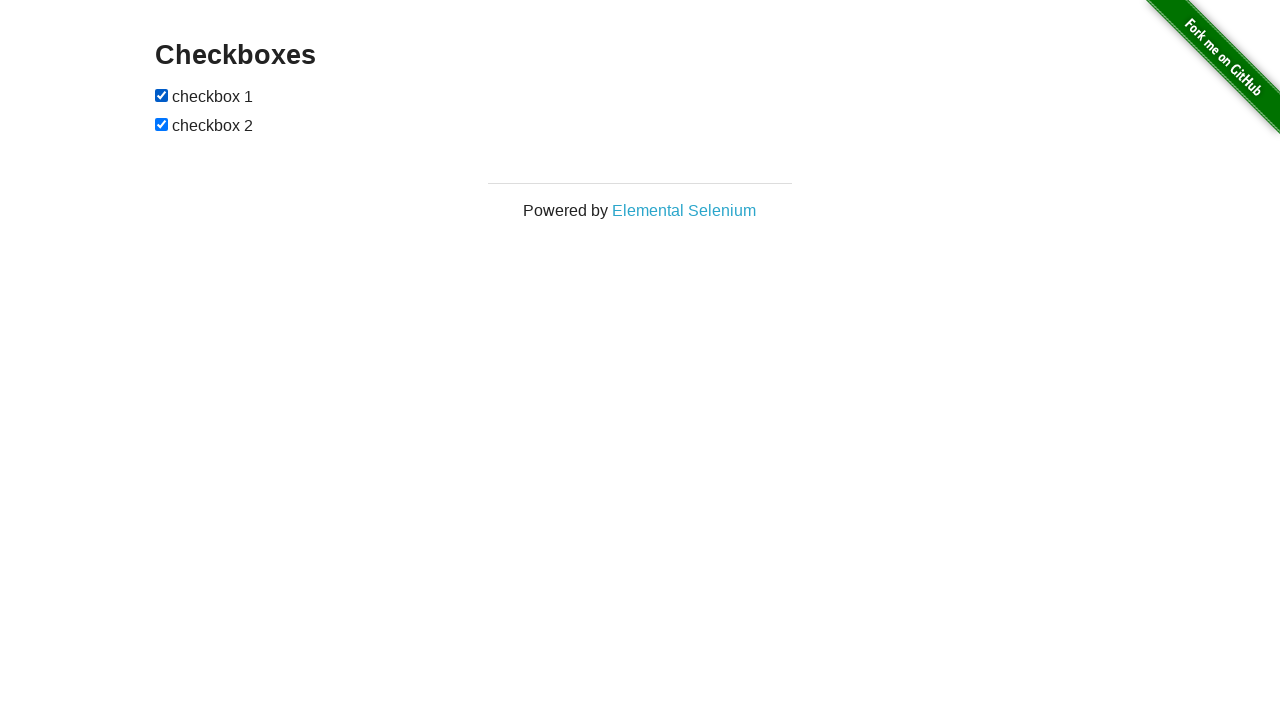